Tests autocomplete dropdown functionality by typing a partial country name and navigating through suggestions using keyboard arrow keys

Starting URL: https://rahulshettyacademy.com/AutomationPractice/

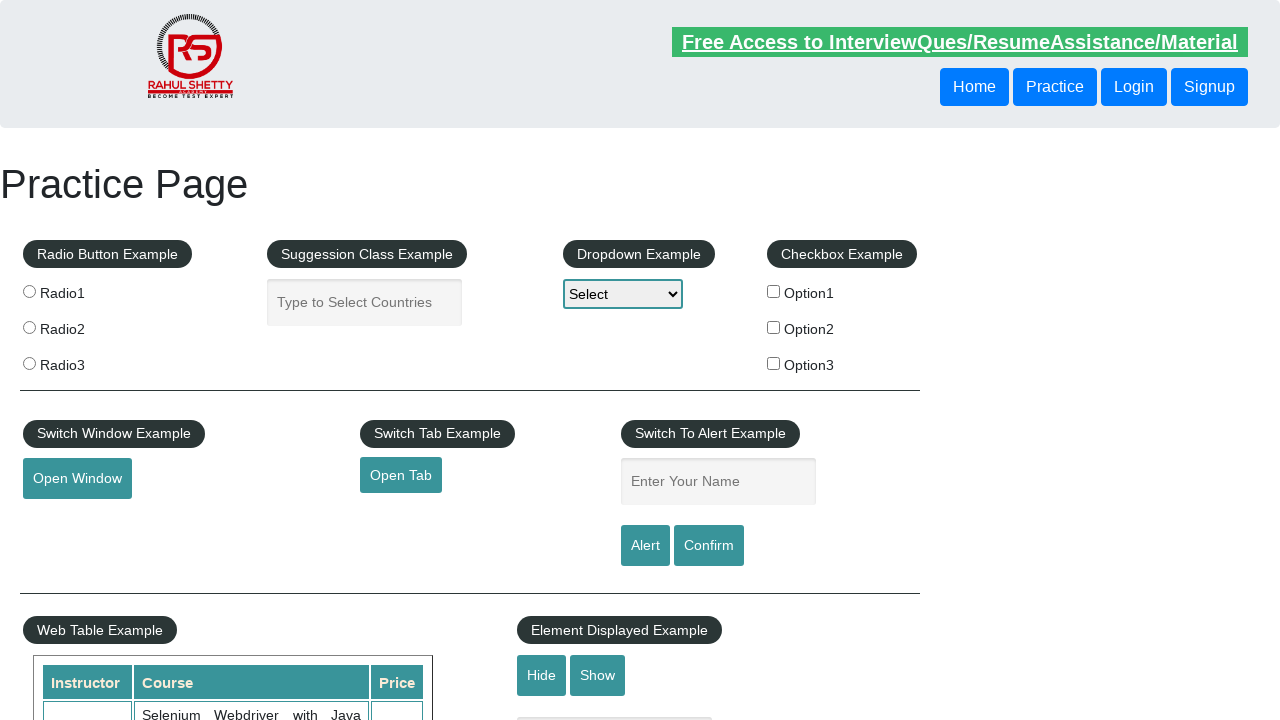

Filled autocomplete field with partial country name 'ind' on #autocomplete
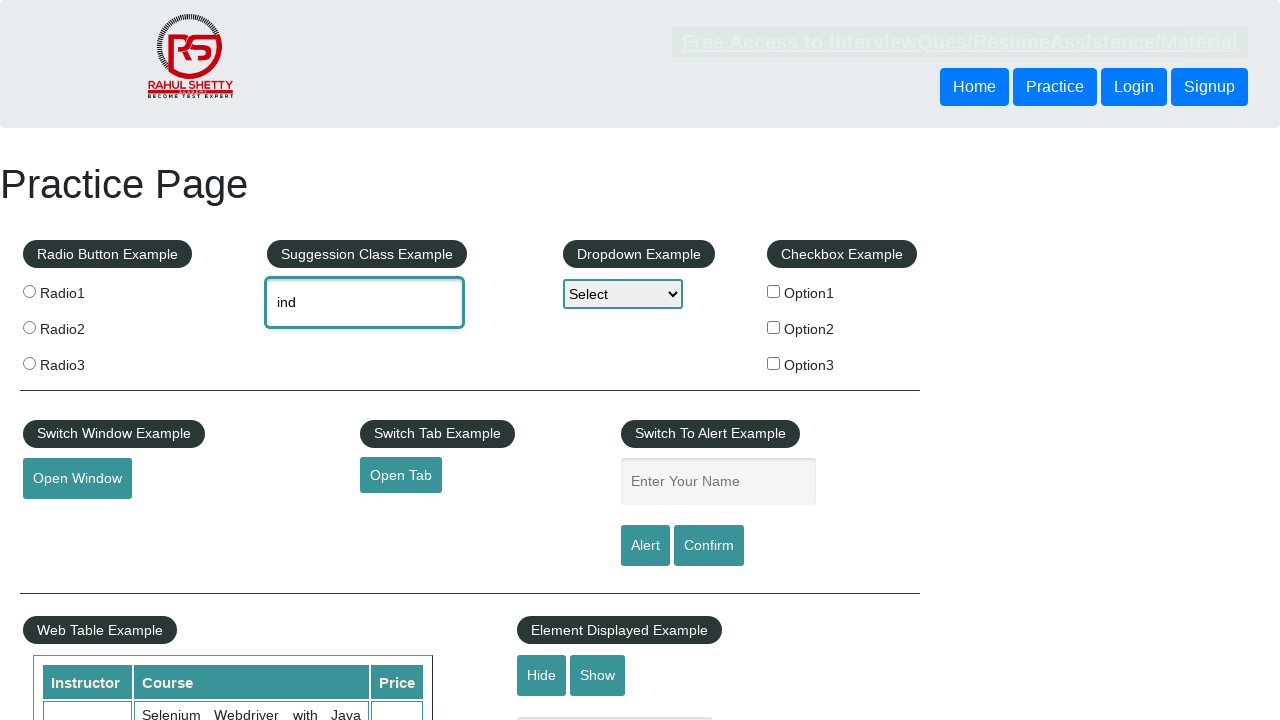

Waited for autocomplete suggestions to appear
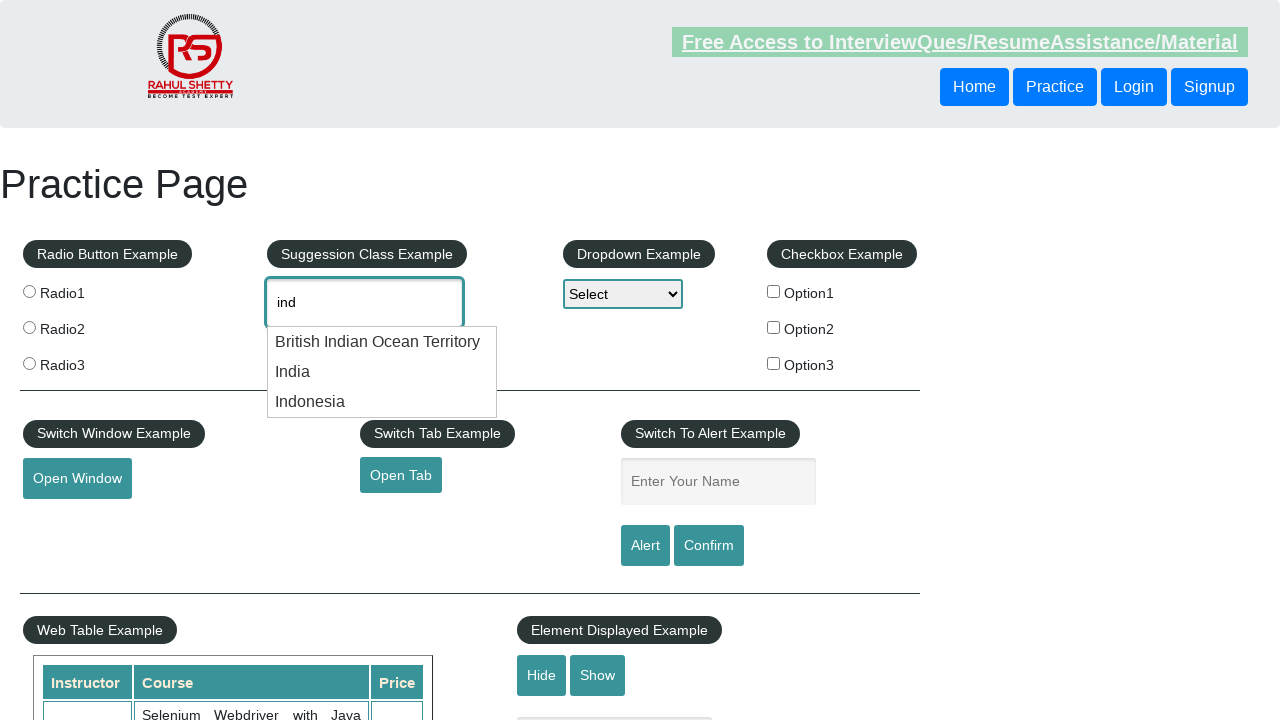

Pressed DOWN arrow key once to navigate to first suggestion on #autocomplete
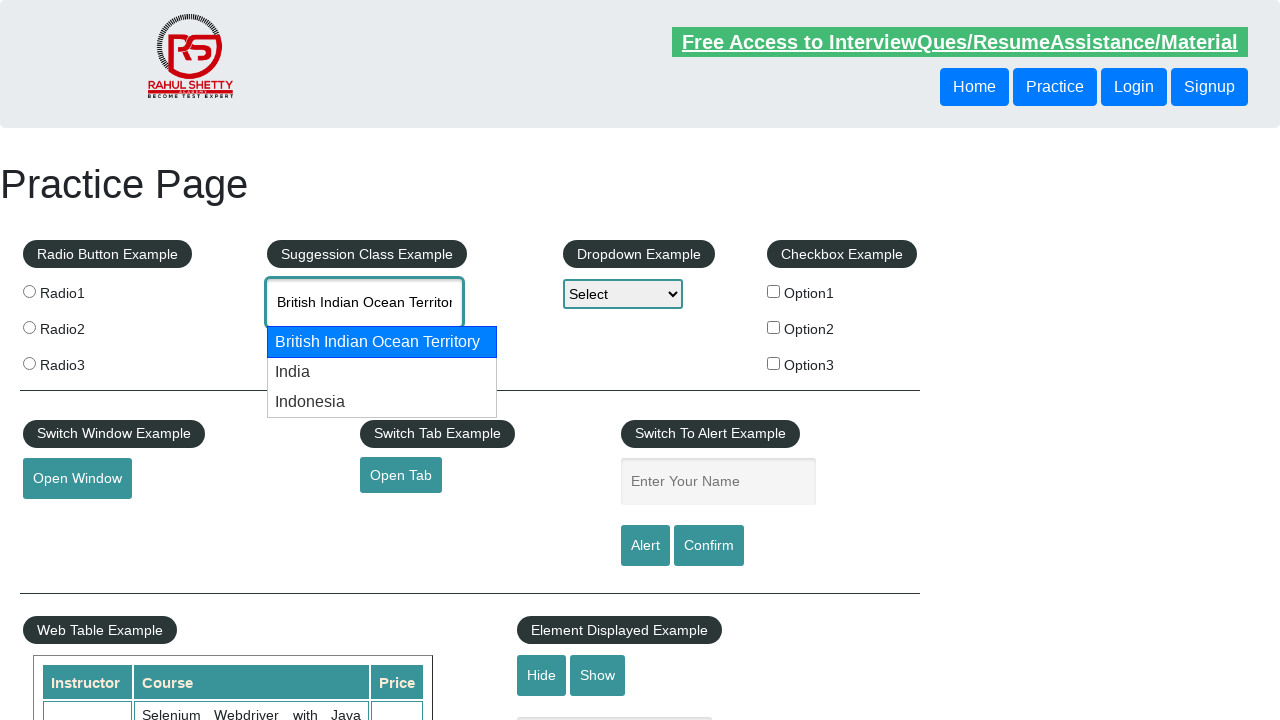

Pressed DOWN arrow key second time to navigate to second suggestion on #autocomplete
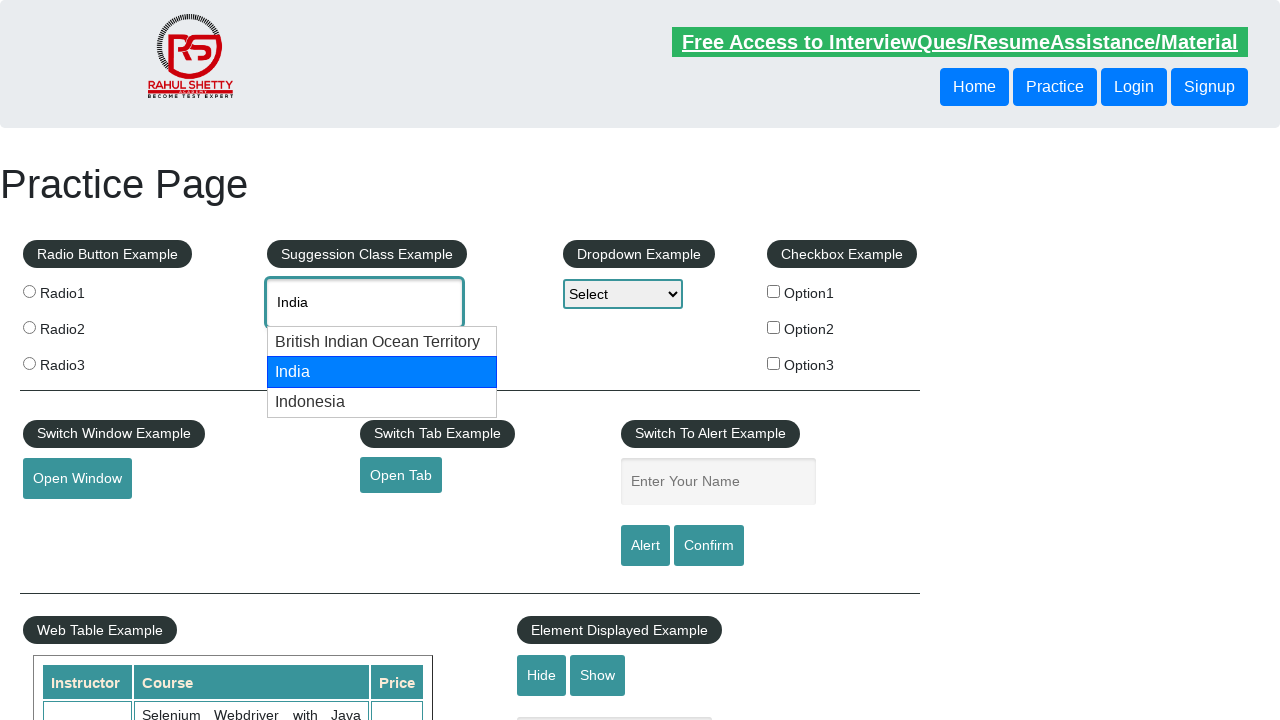

Verified selected dropdown value is populated in autocomplete field
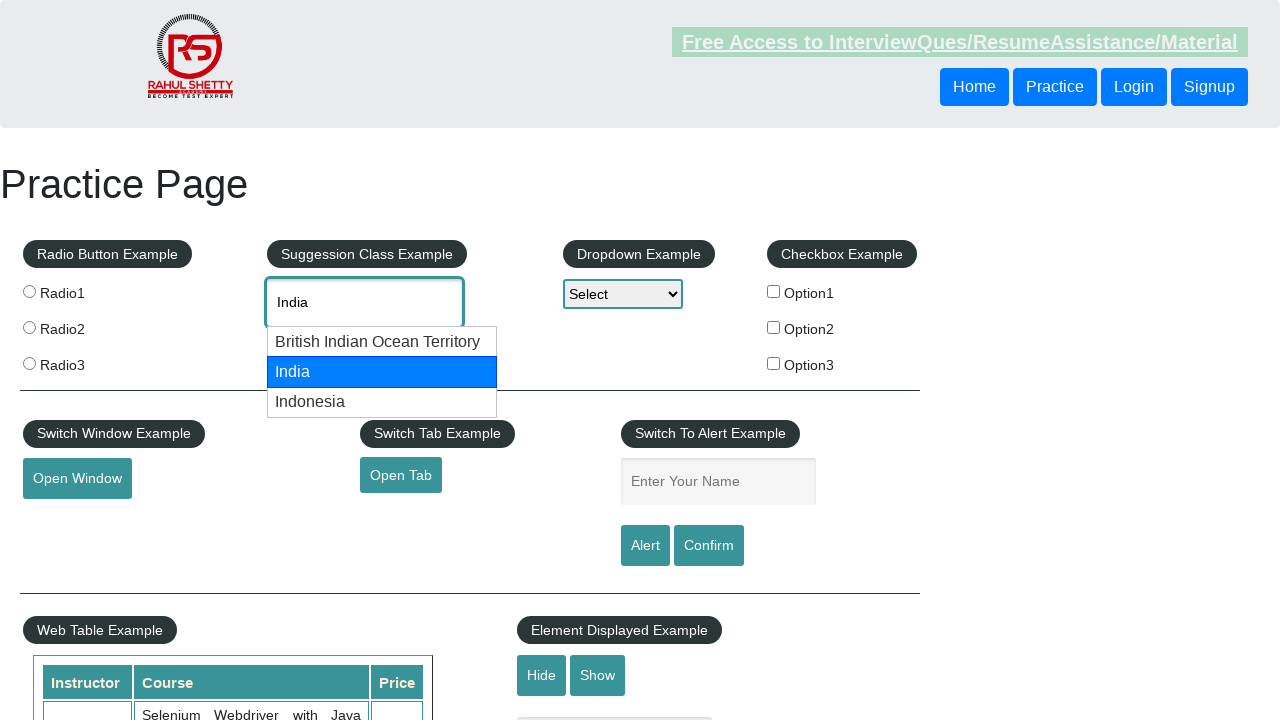

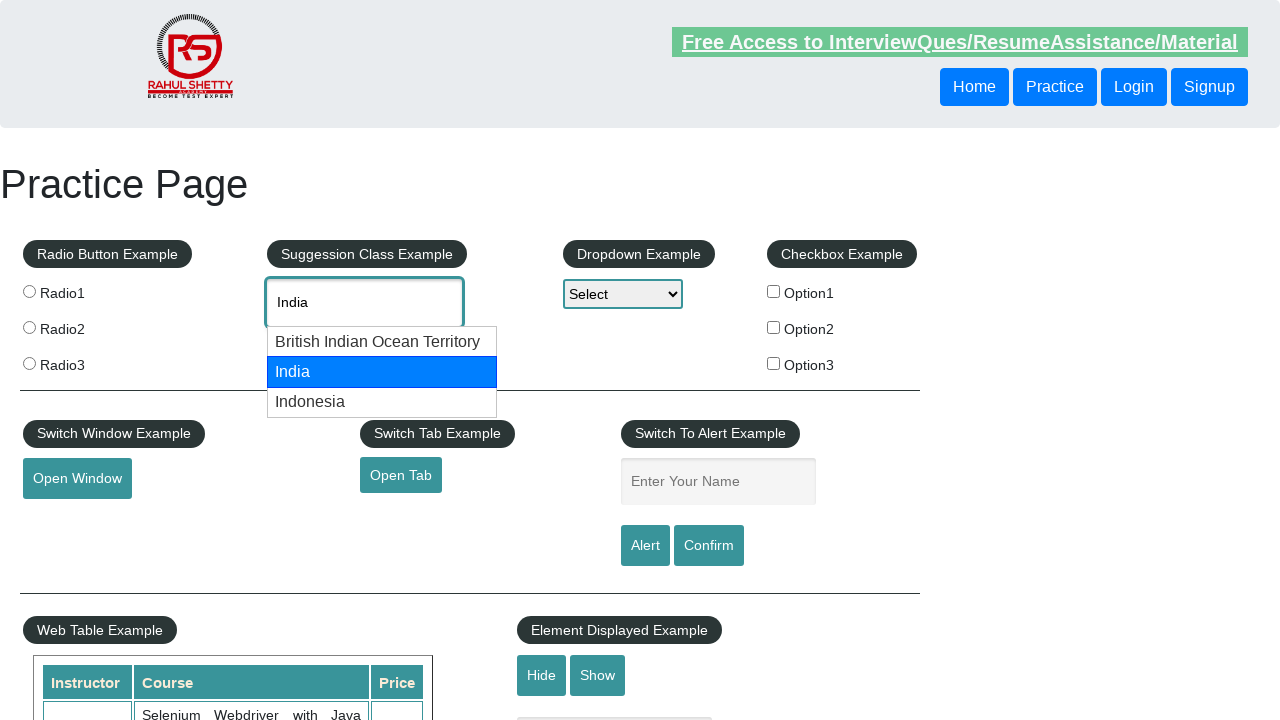